Tests browser tab/window handling by opening a new window with a different URL and switching between the original and new windows

Starting URL: https://demoqa.com/

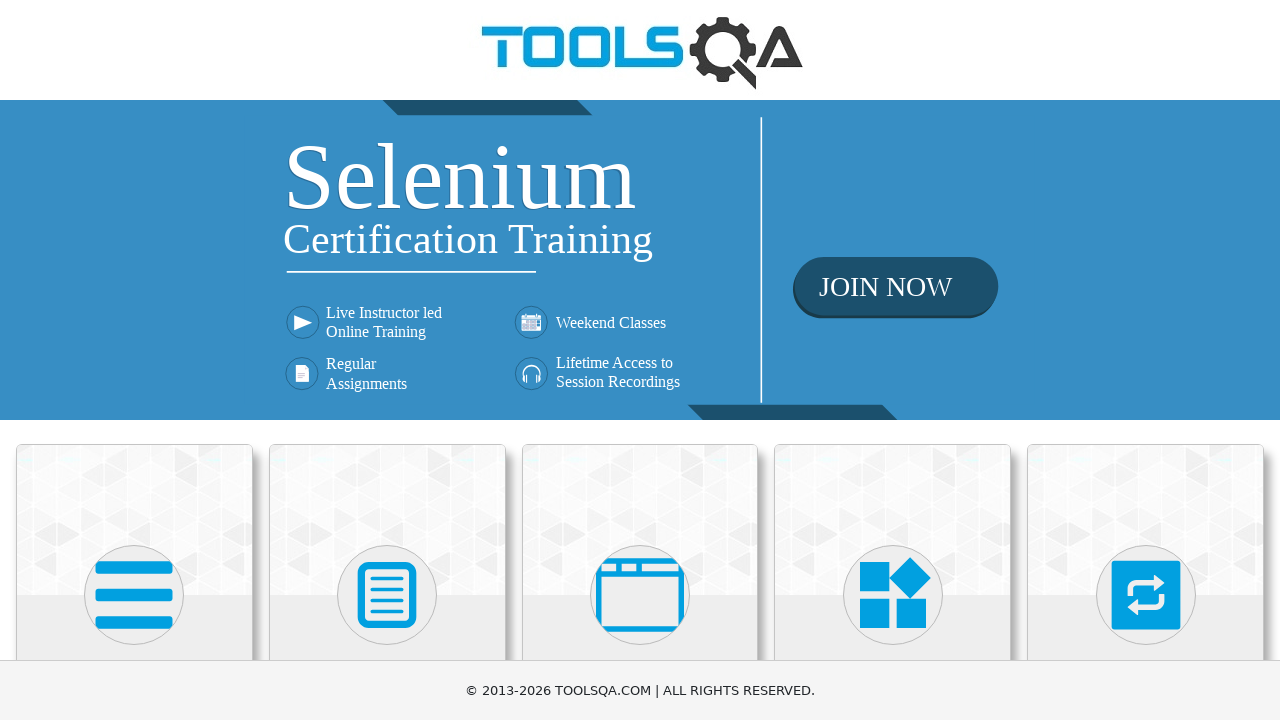

Opened a new browser tab/window
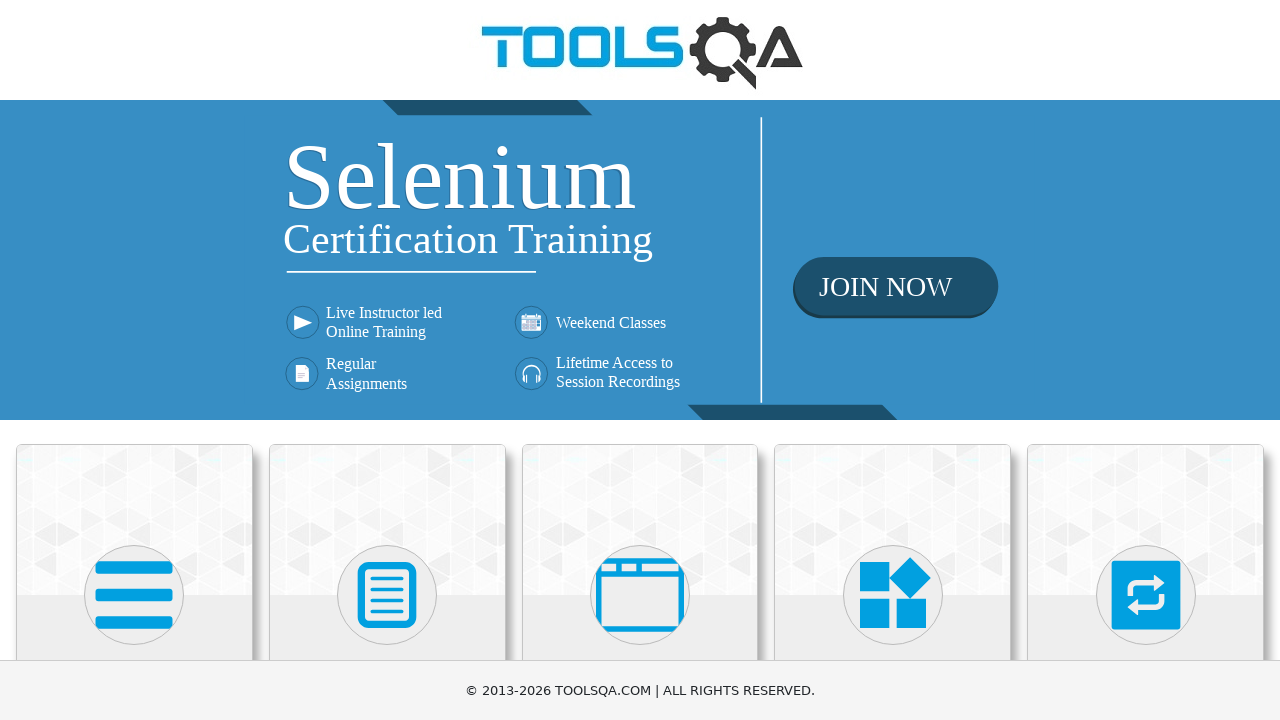

Navigated new tab to Selenium Java API documentation
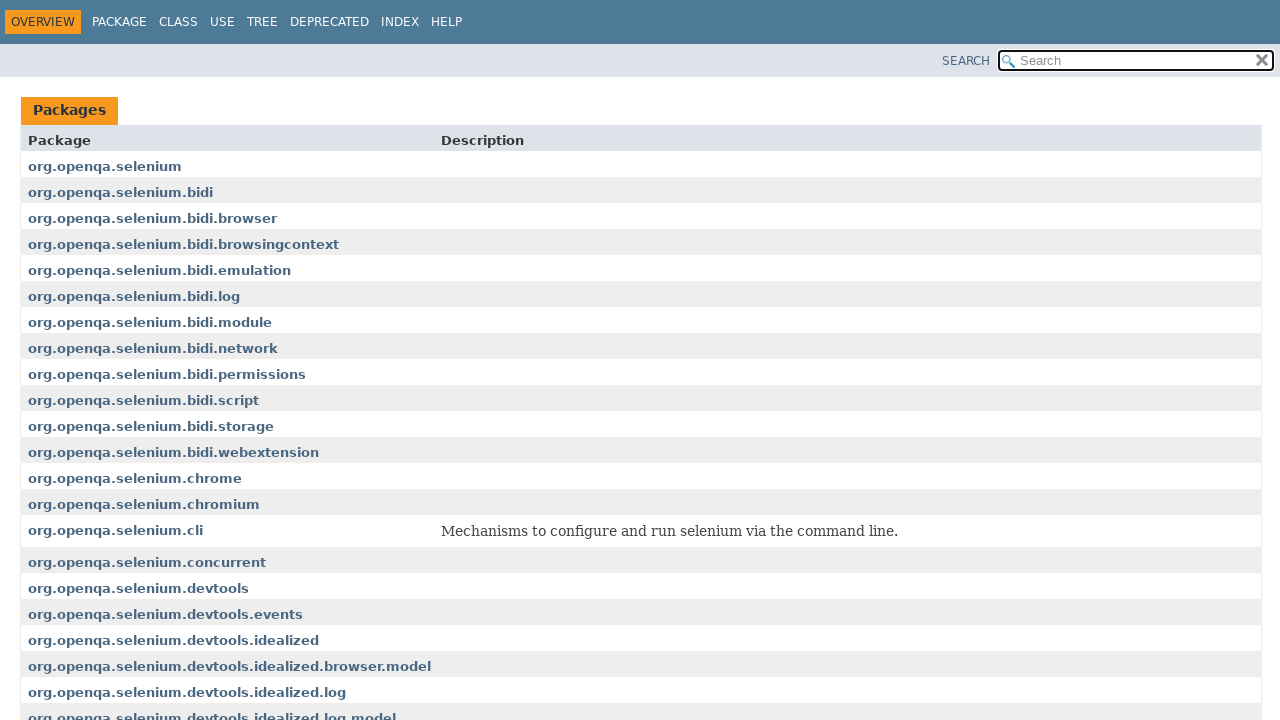

Switched focus back to original tab (DemoQA)
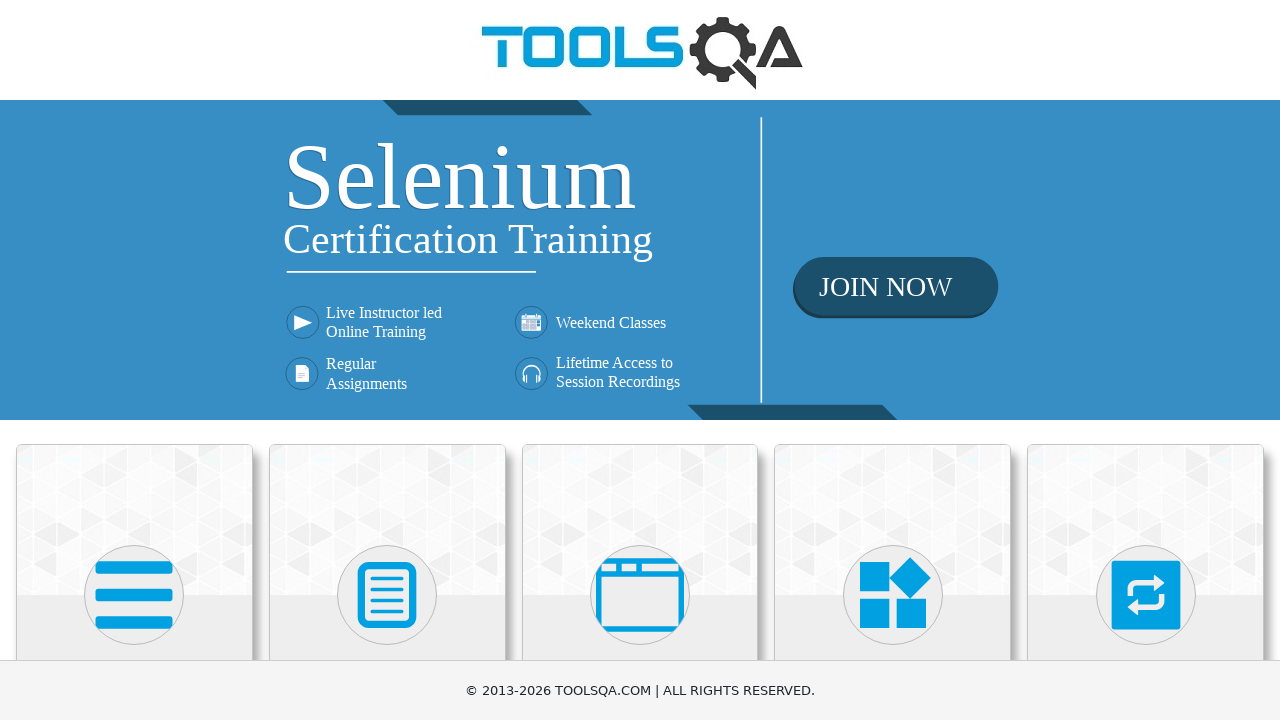

Switched focus to new tab (Selenium documentation)
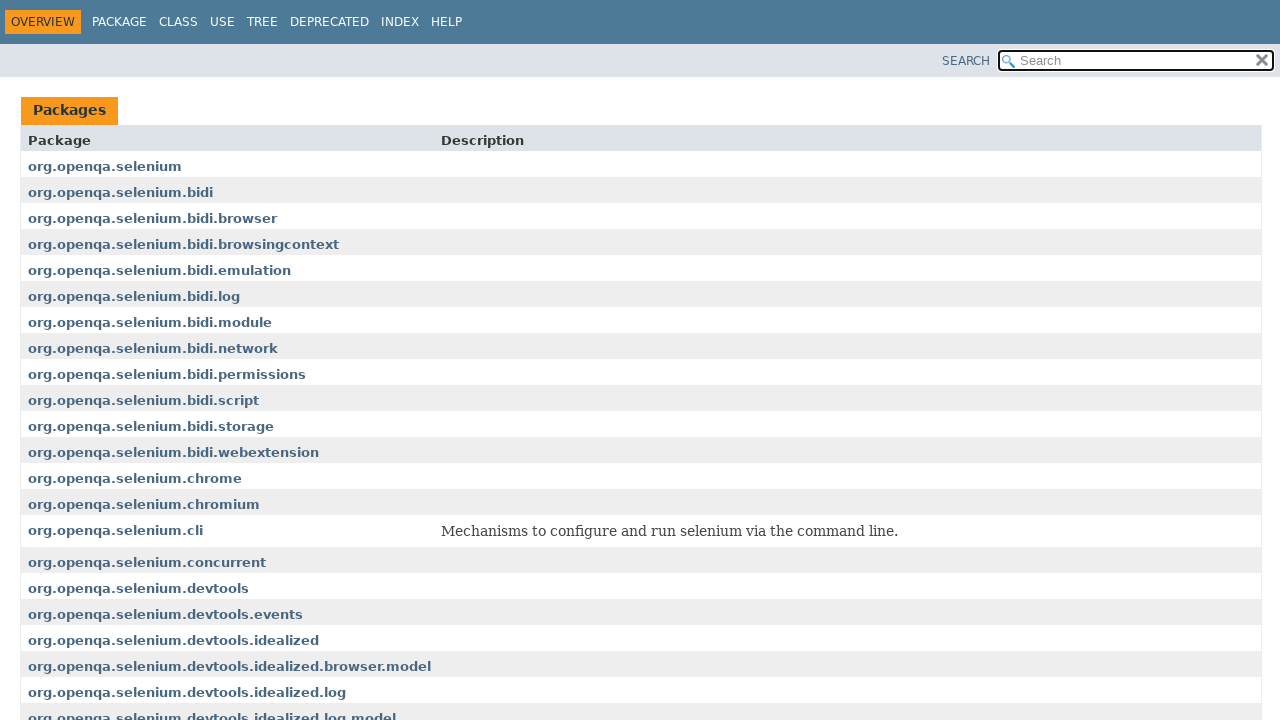

Closed the new tab
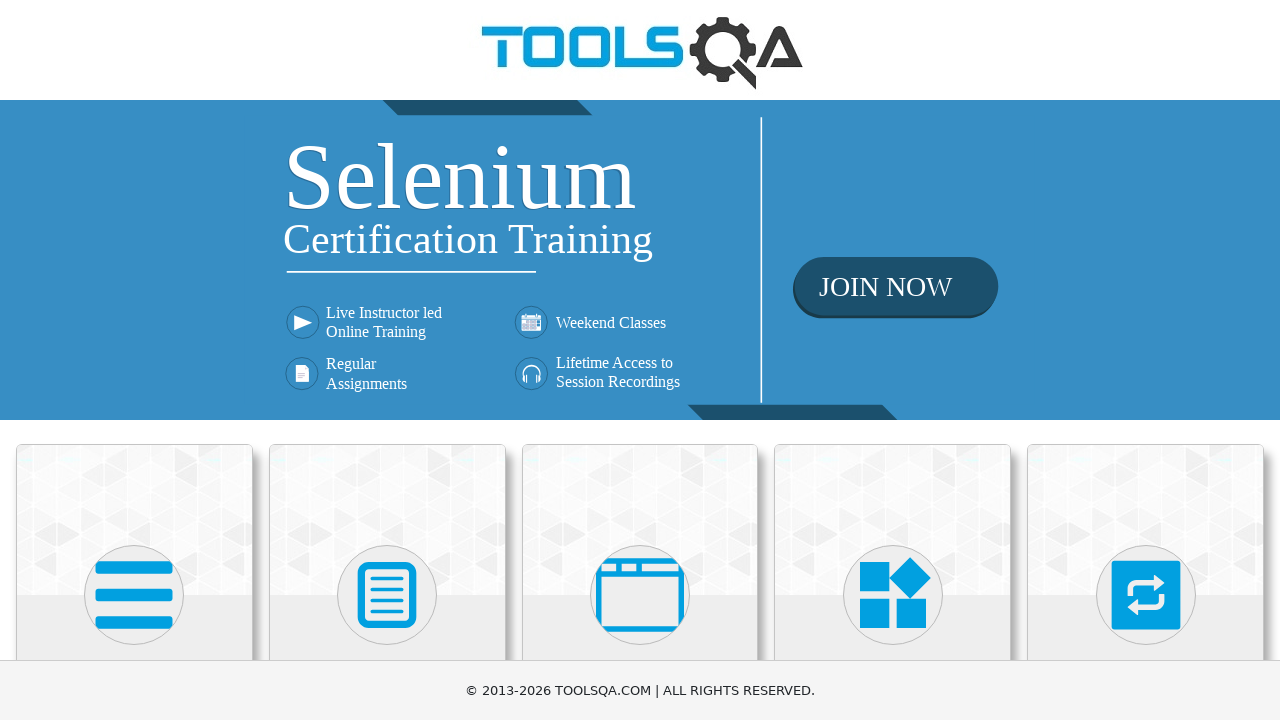

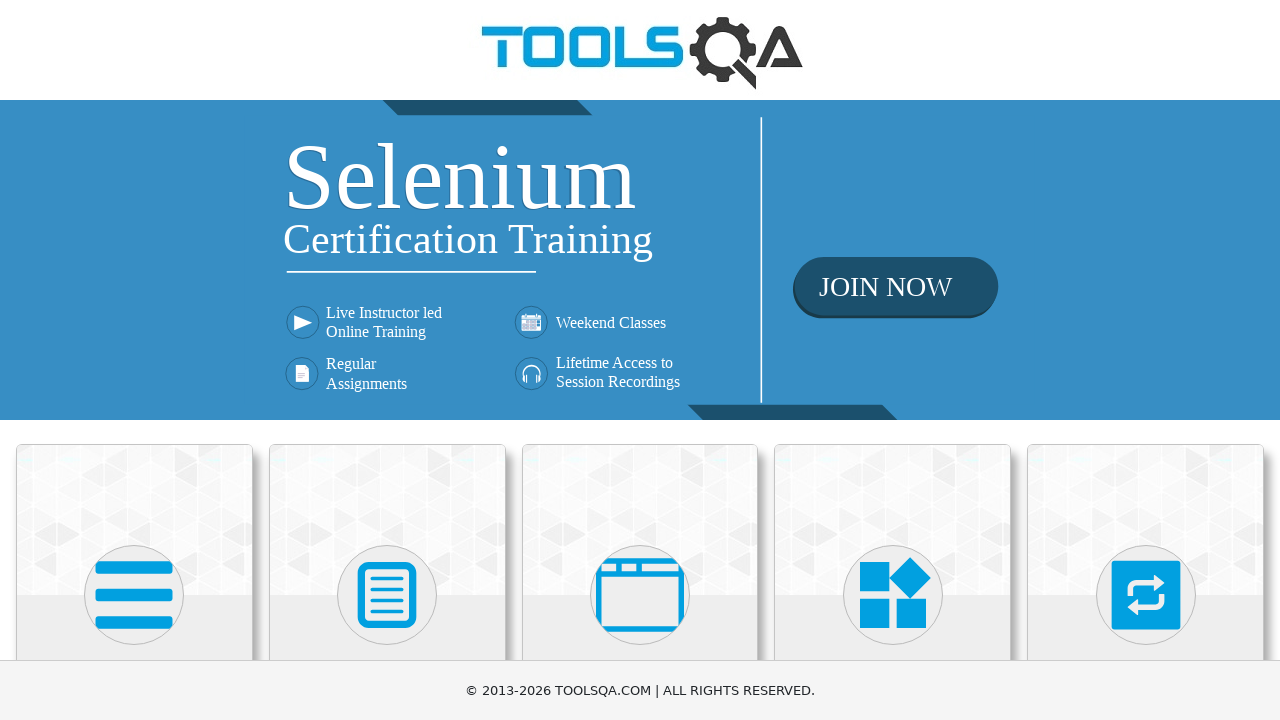